Navigates to a second page, goes back, then uses browser forward navigation to return to the second page

Starting URL: https://the-internet.herokuapp.com

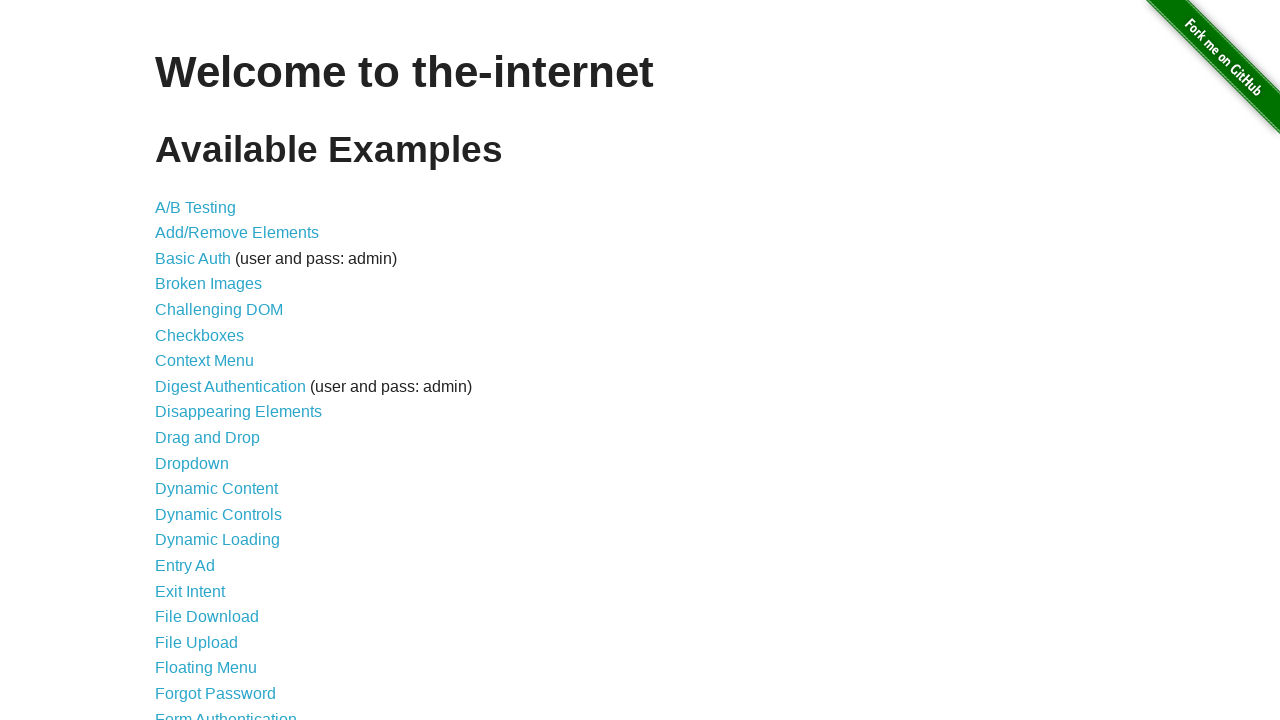

Navigated to login page at https://the-internet.herokuapp.com/login
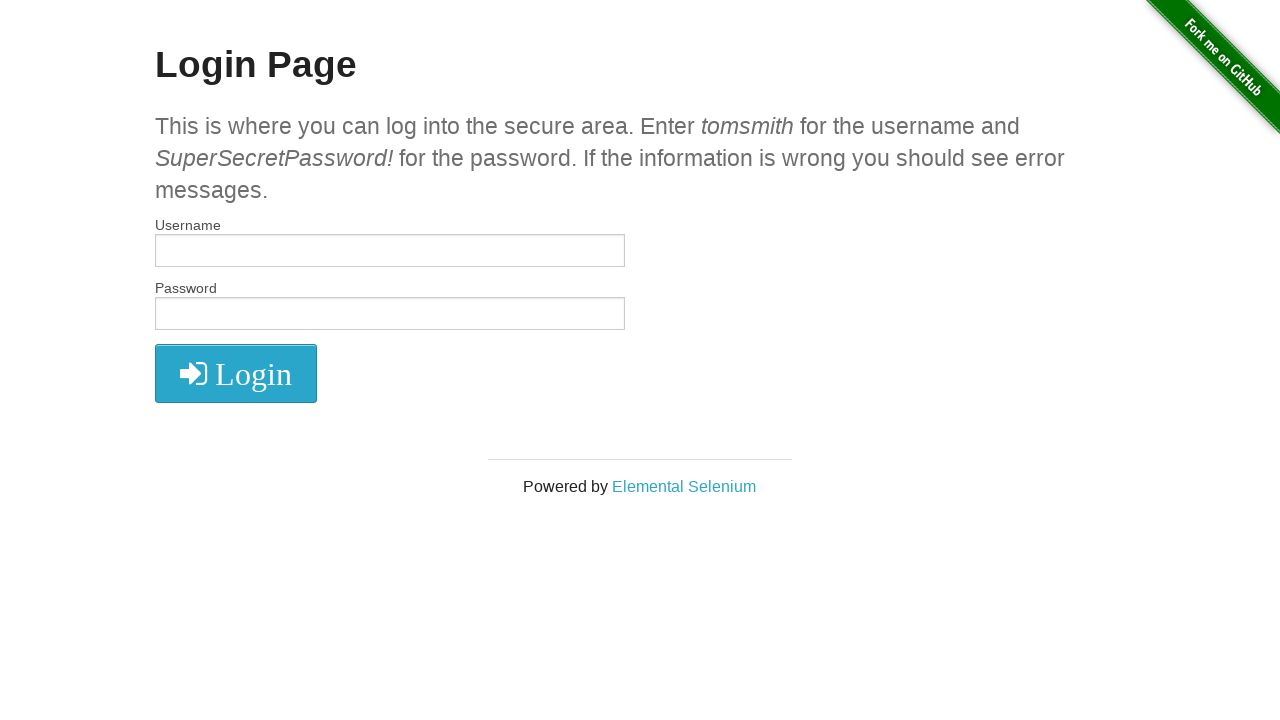

Navigated back to previous page
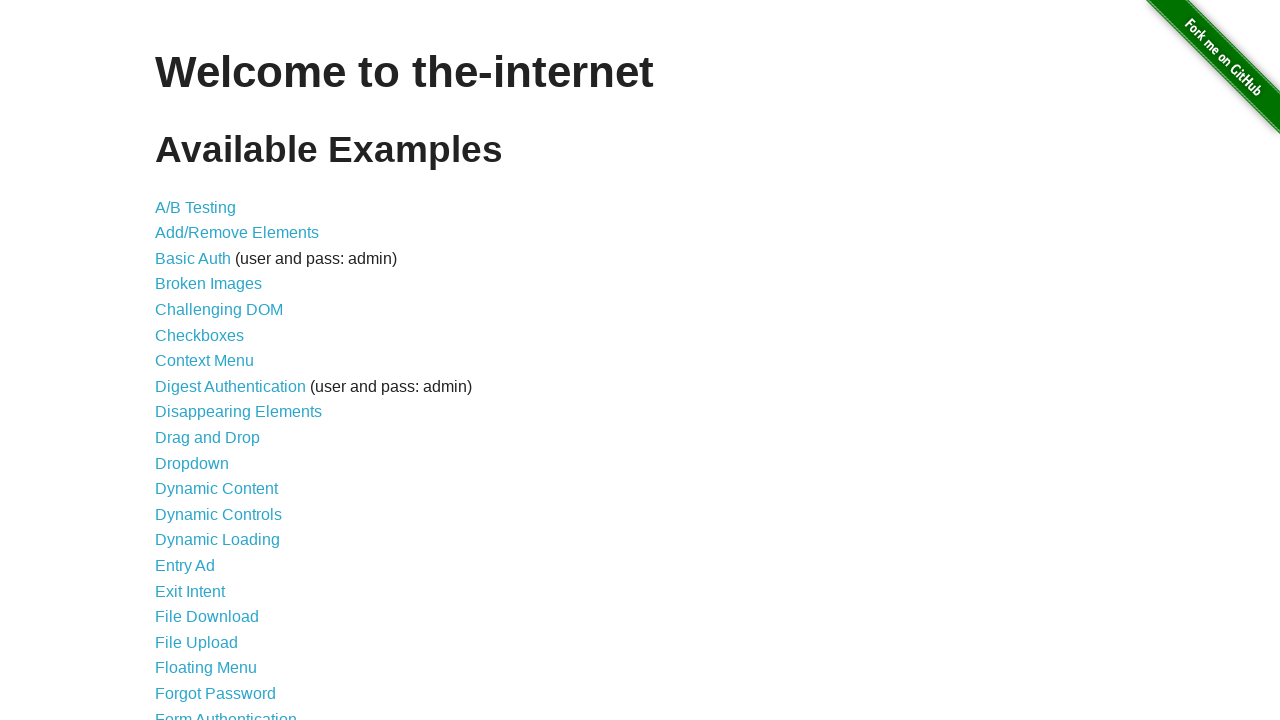

Navigated forward to login page
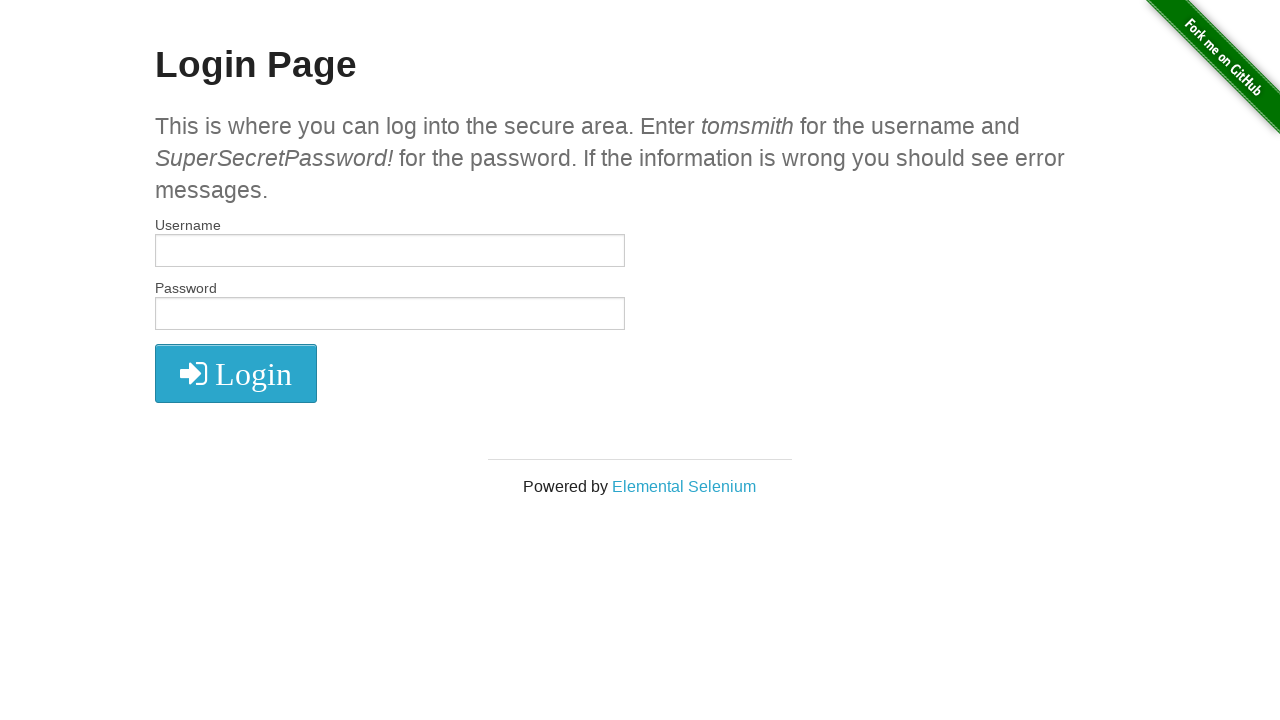

Page loaded completely (domcontentloaded state)
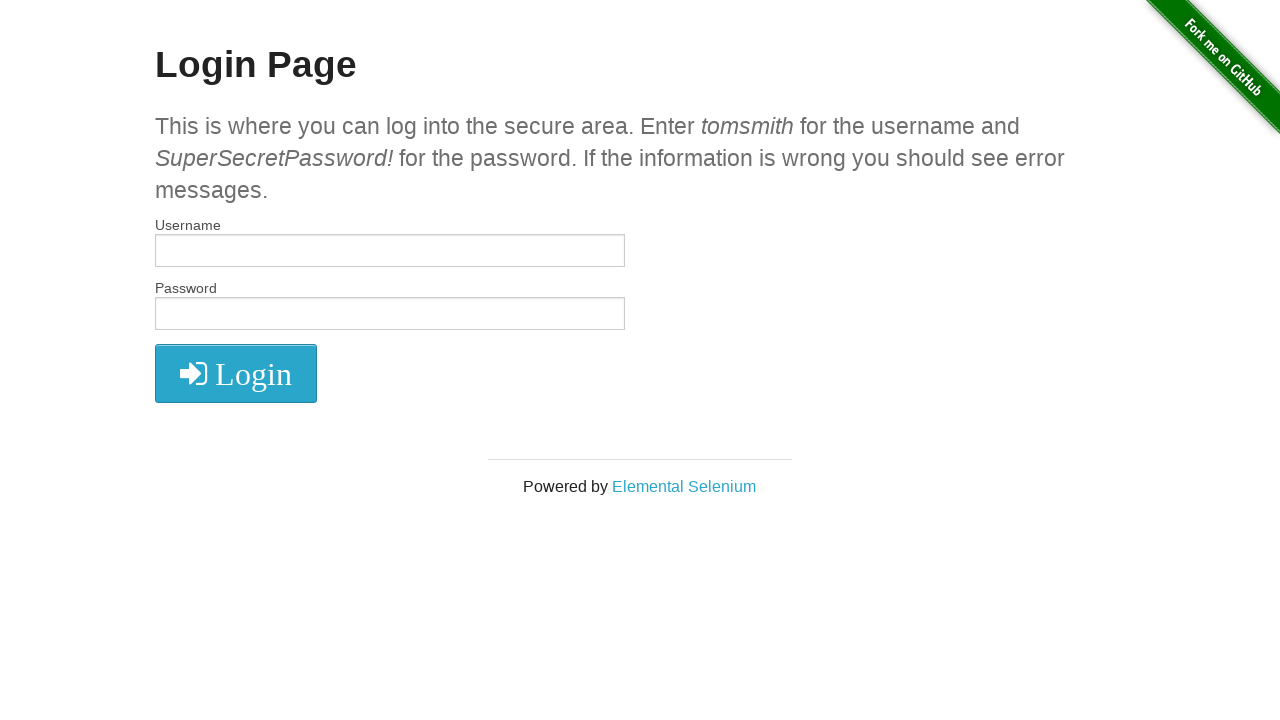

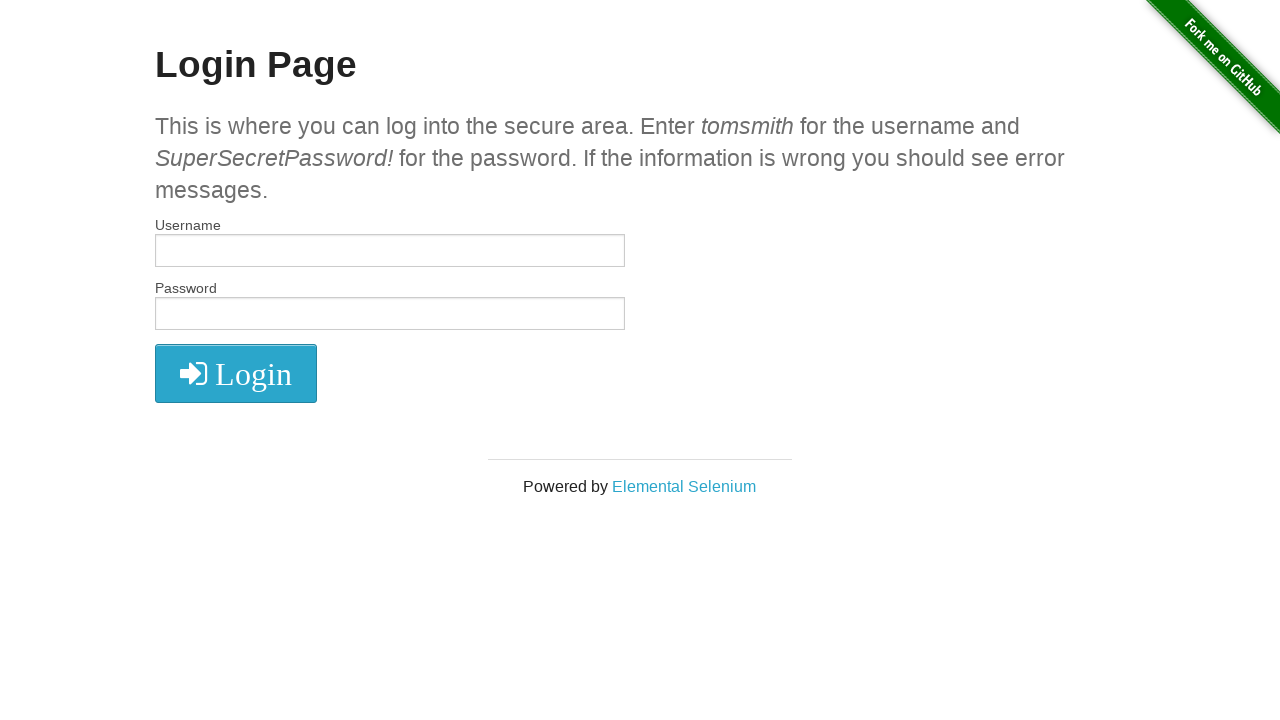